Tests opening a new window by clicking the "Open Window" button and switching between windows

Starting URL: https://rahulshettyacademy.com/AutomationPractice/#top

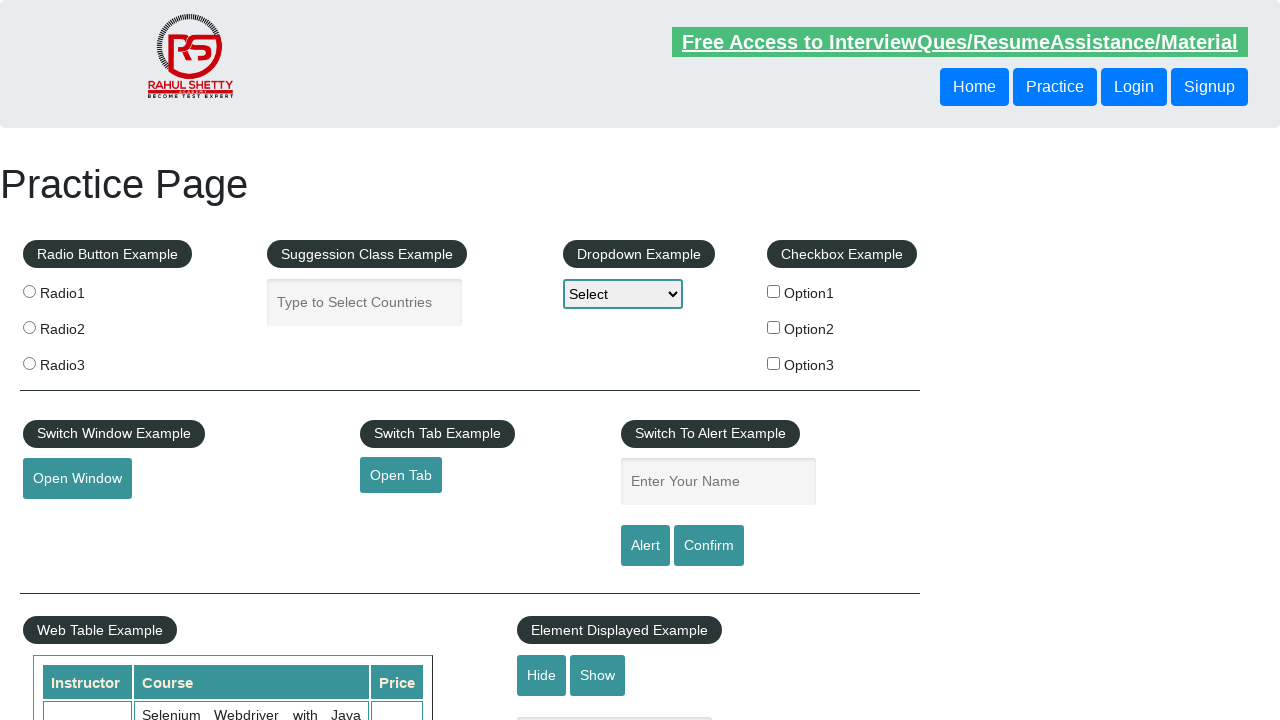

Clicked the 'Open Window' button at (77, 479) on #openwindow
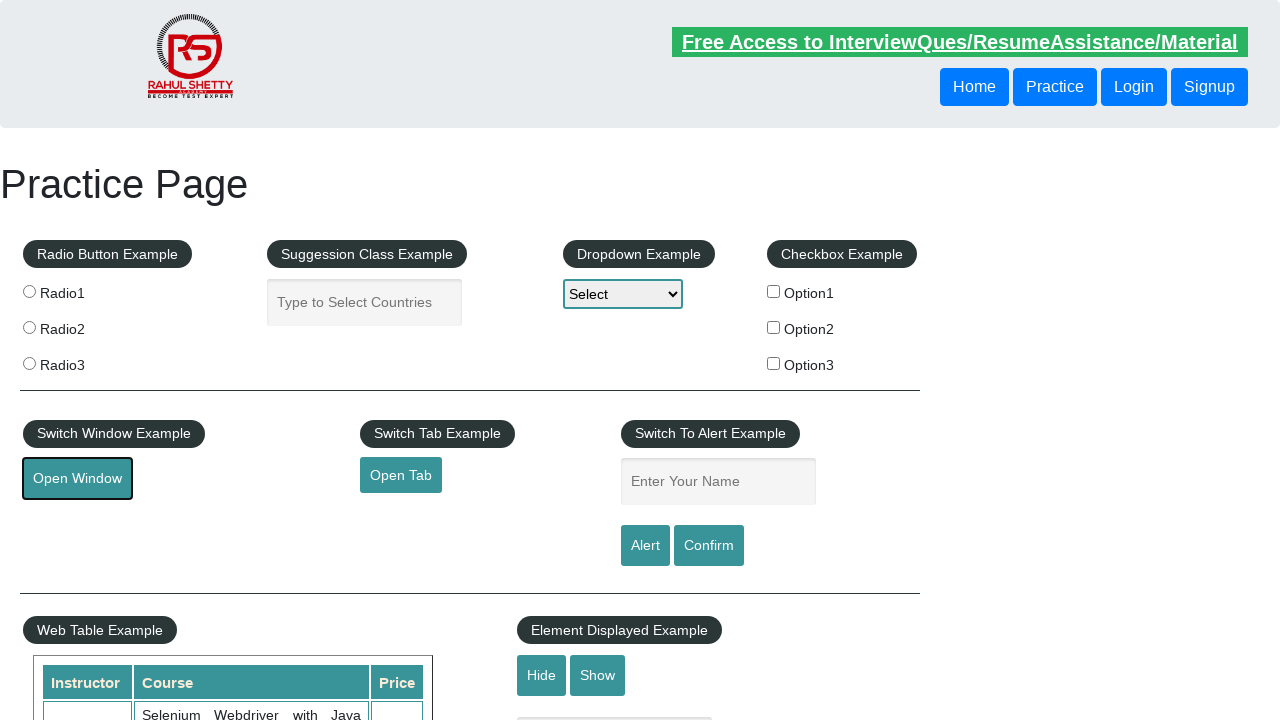

Waited for new window to open
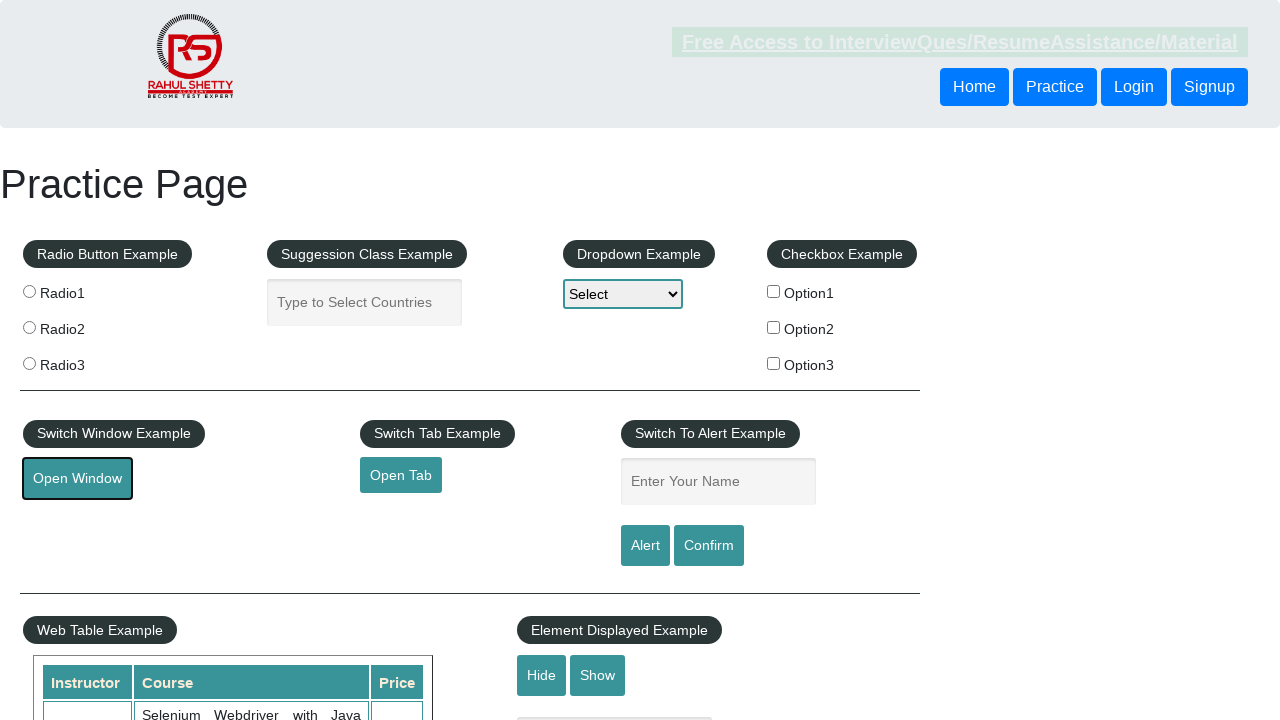

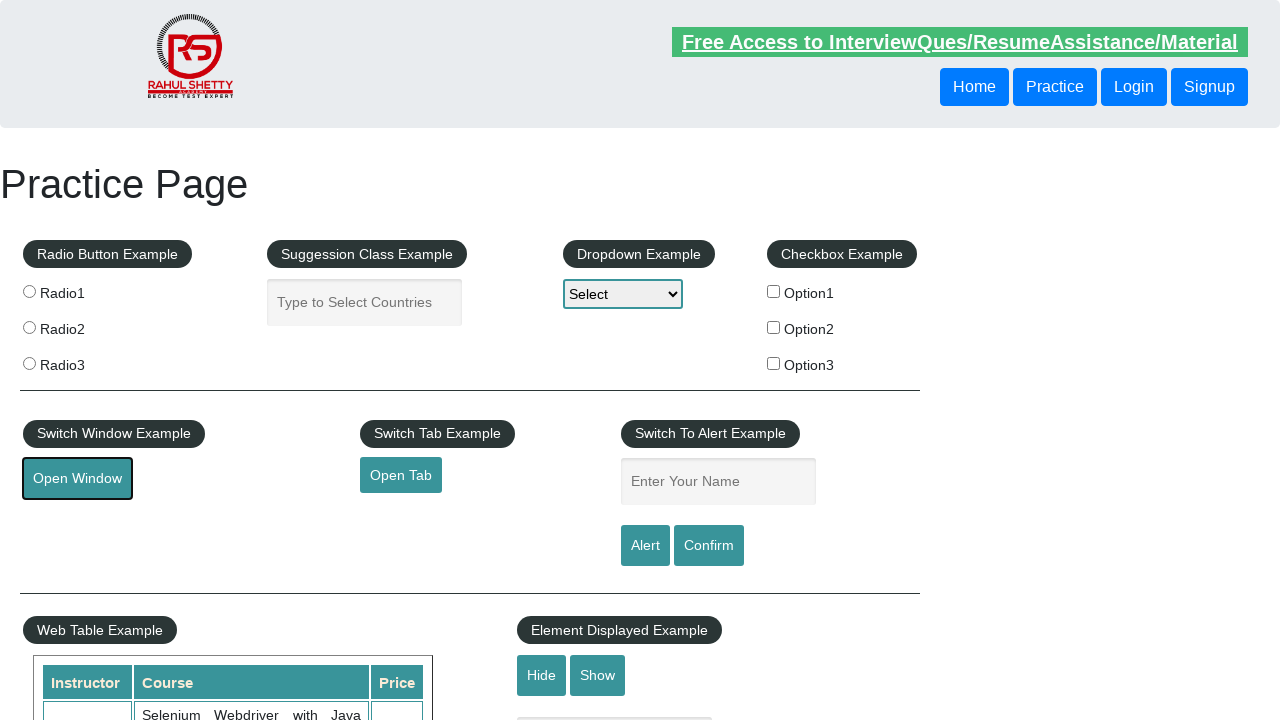